Tests browser window handling by clicking a link that opens a new window, switching to the child window to read its content, then switching back to the parent window to verify its content.

Starting URL: https://the-internet.herokuapp.com/windows

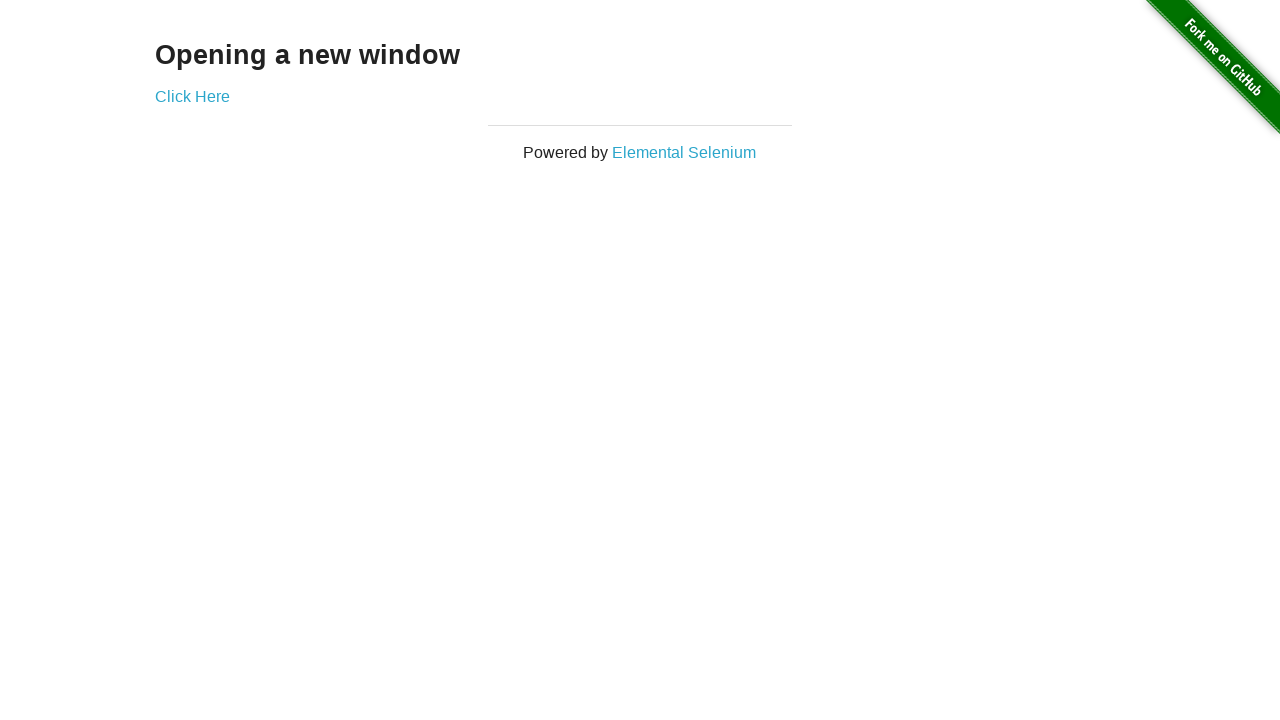

Clicked 'Click Here' link to open new window at (192, 96) on text=Click Here
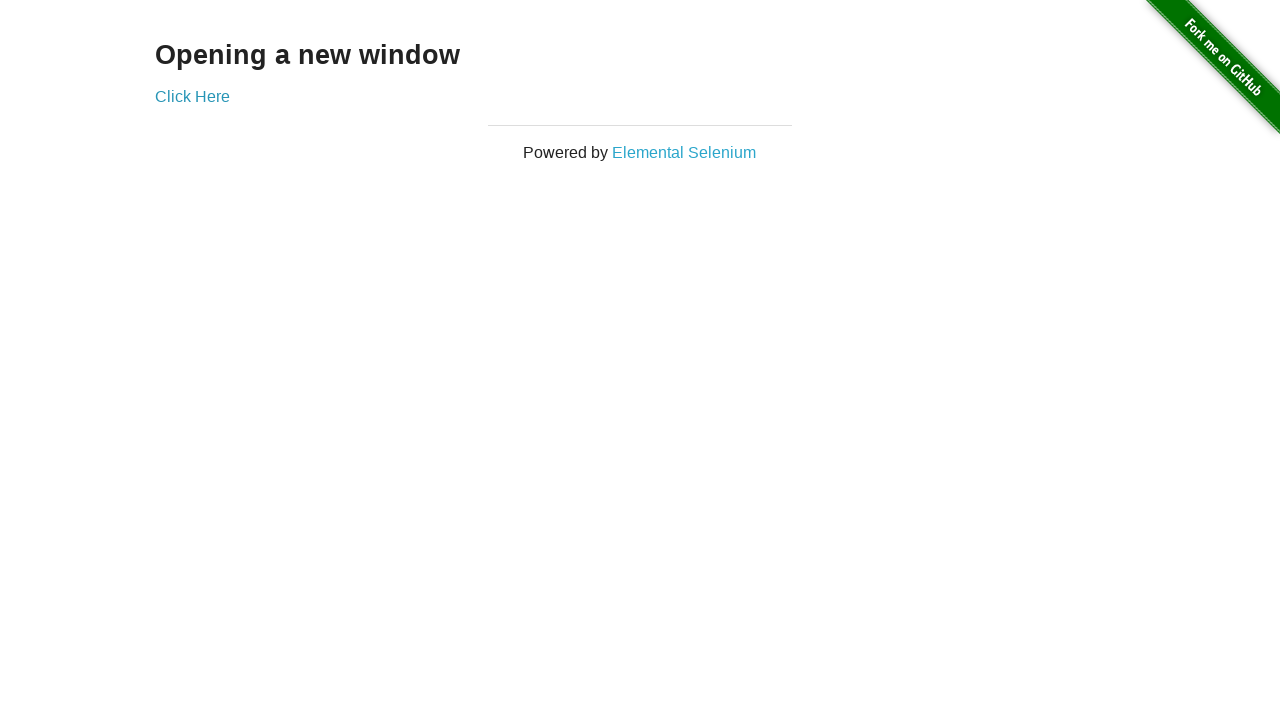

Captured child window reference
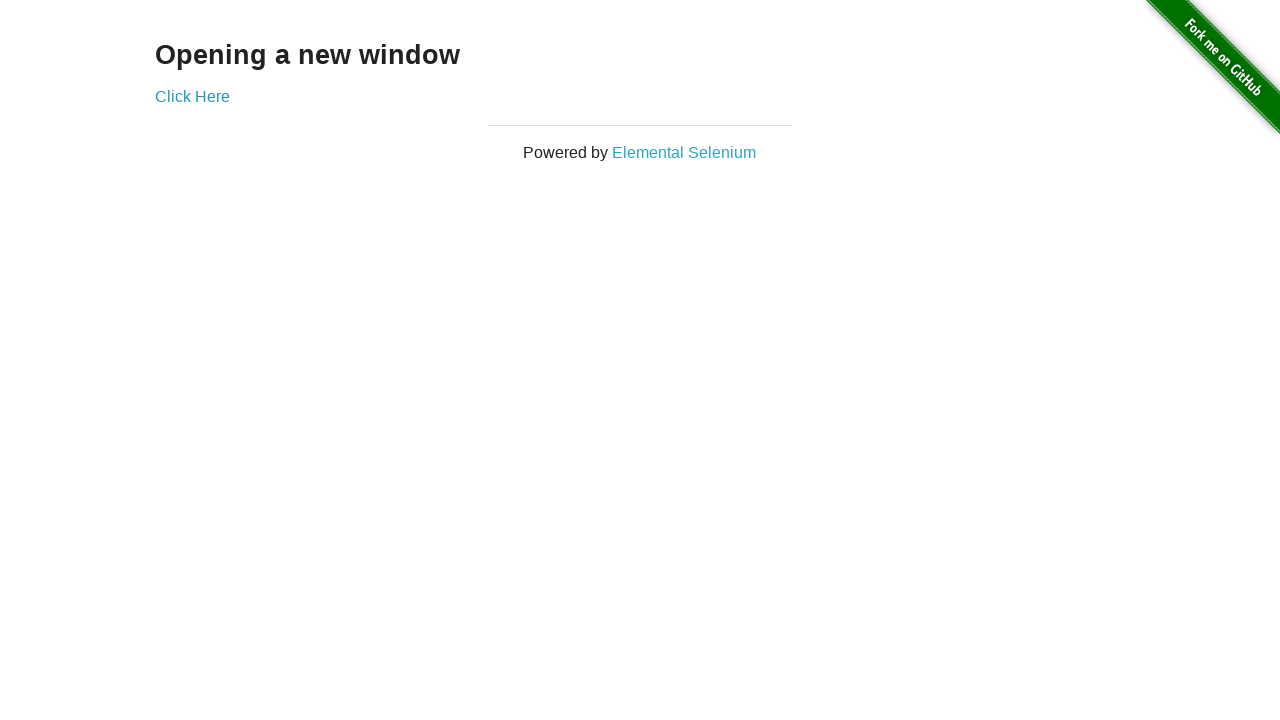

Child window page loaded completely
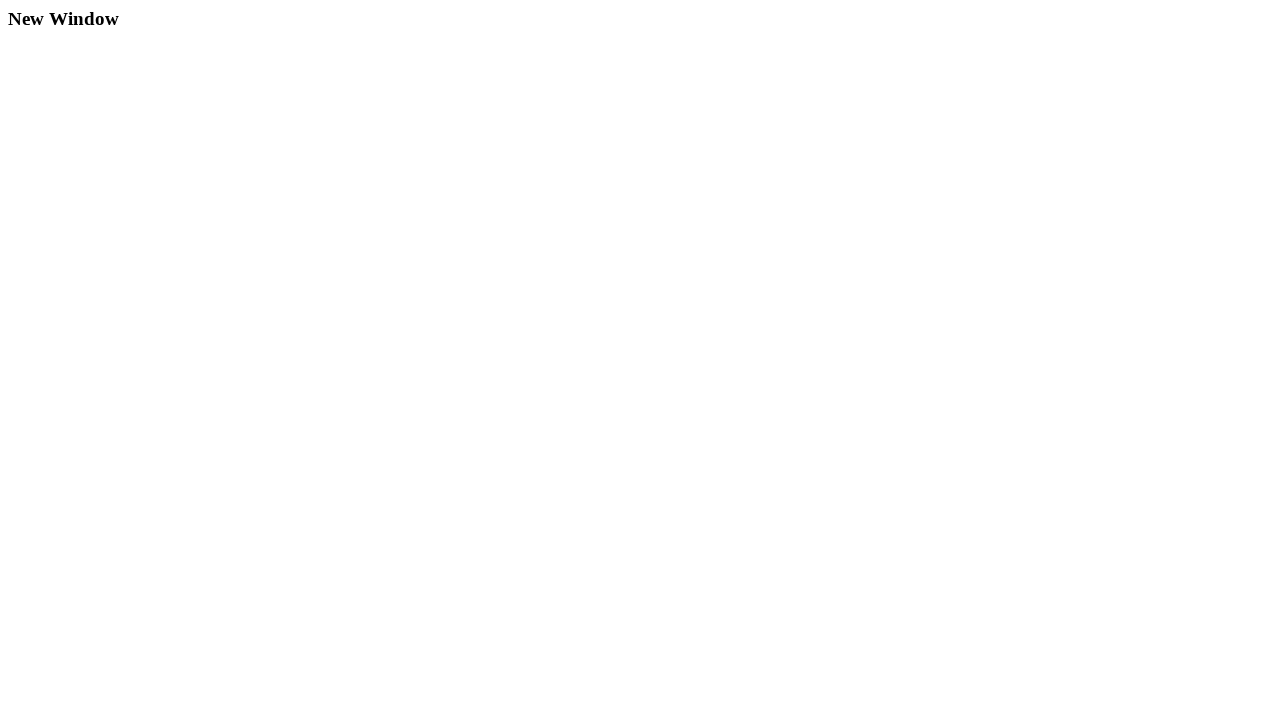

Child window content verified - example heading found
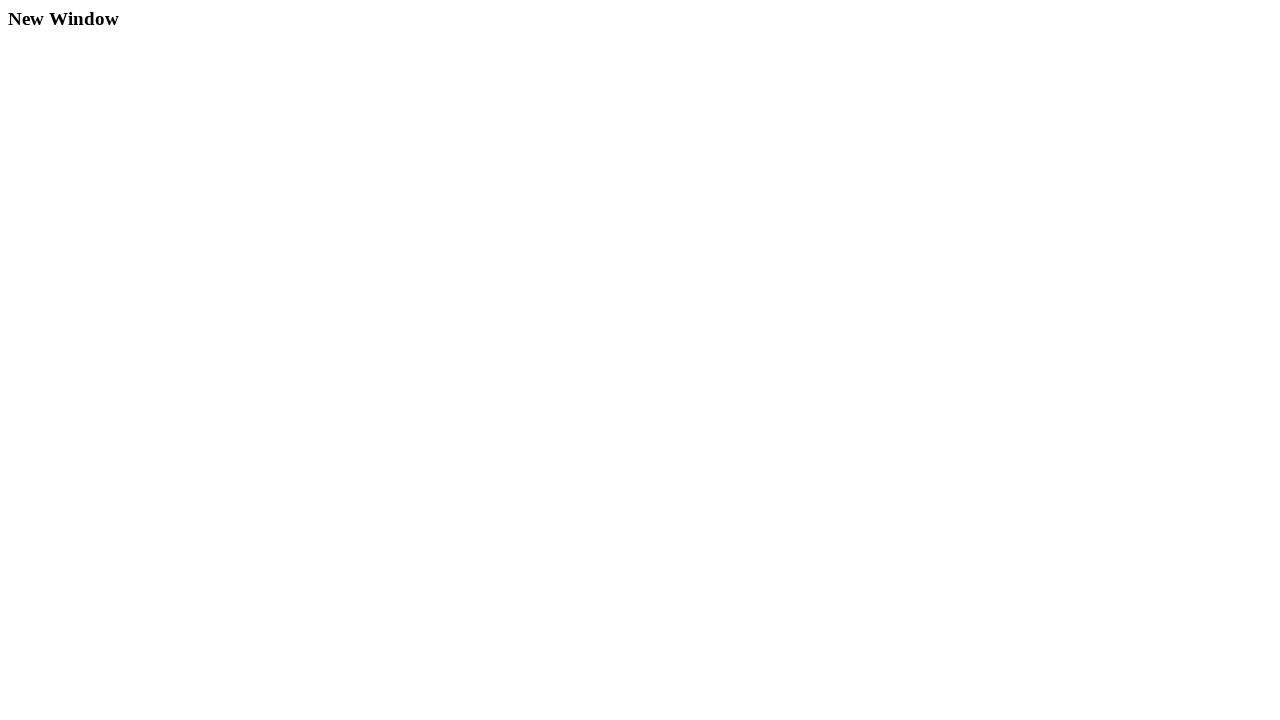

Switched back to parent window
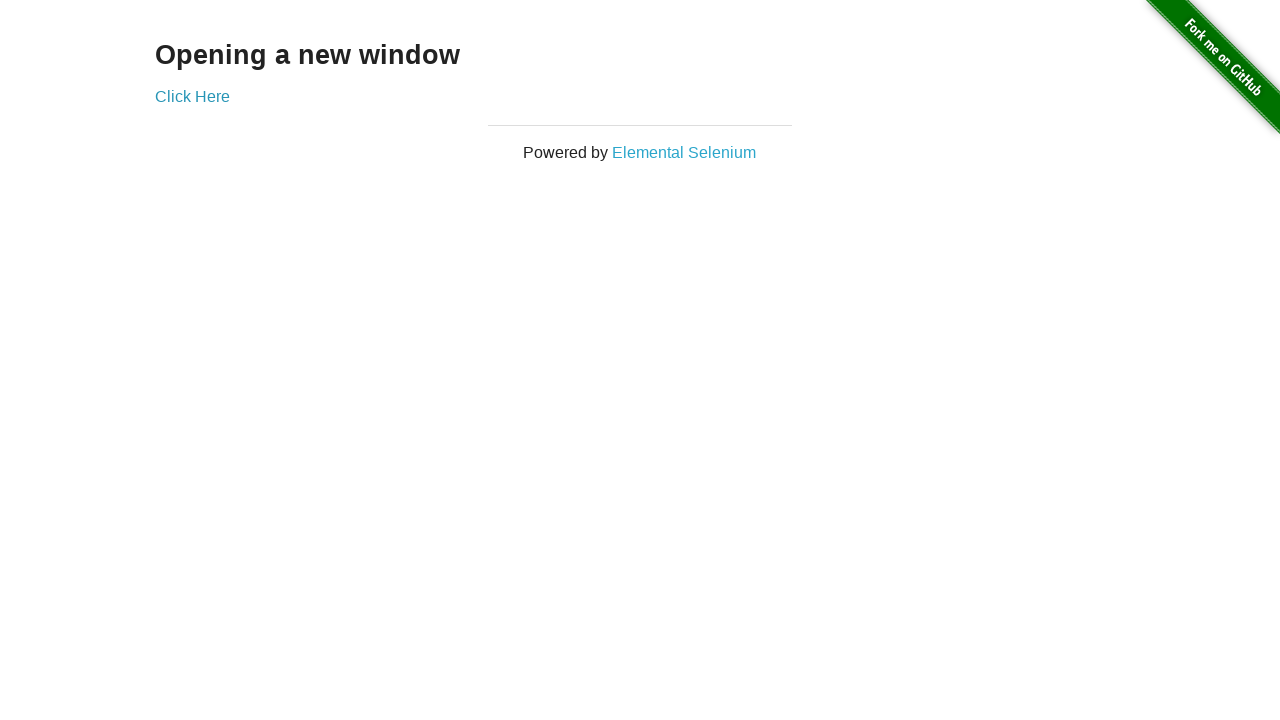

Parent window content verified - example heading found
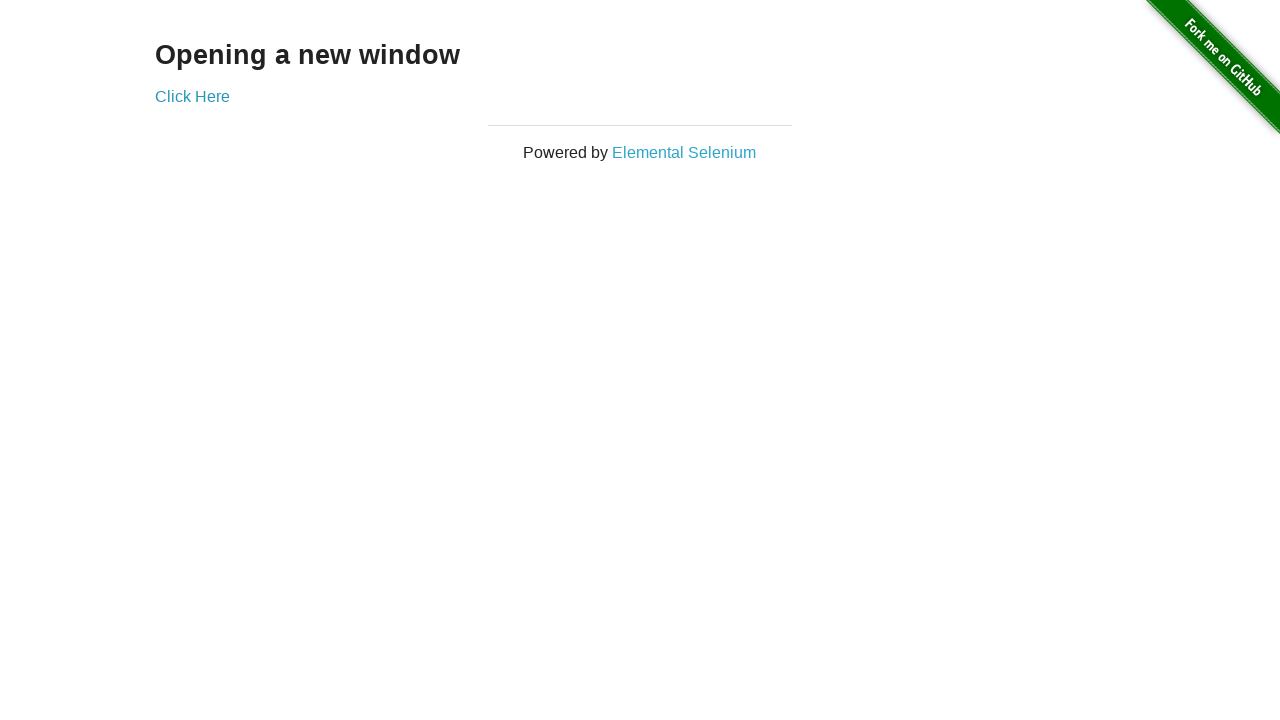

Child window closed
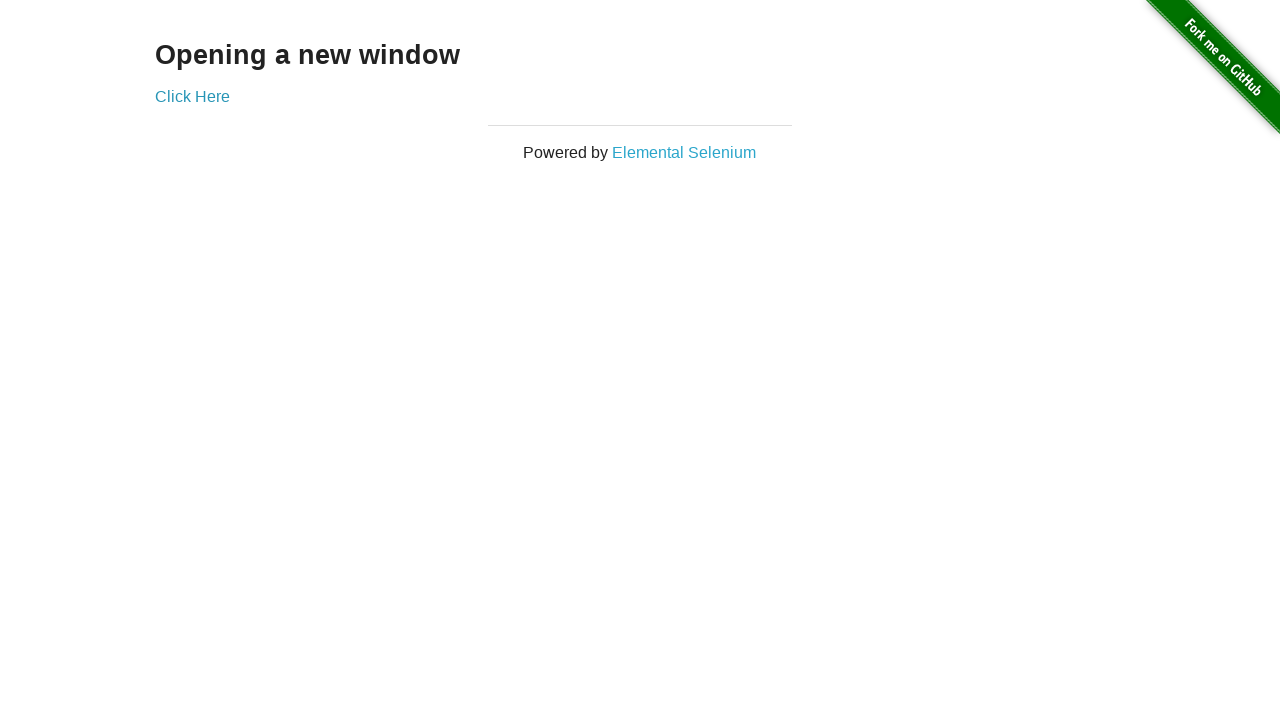

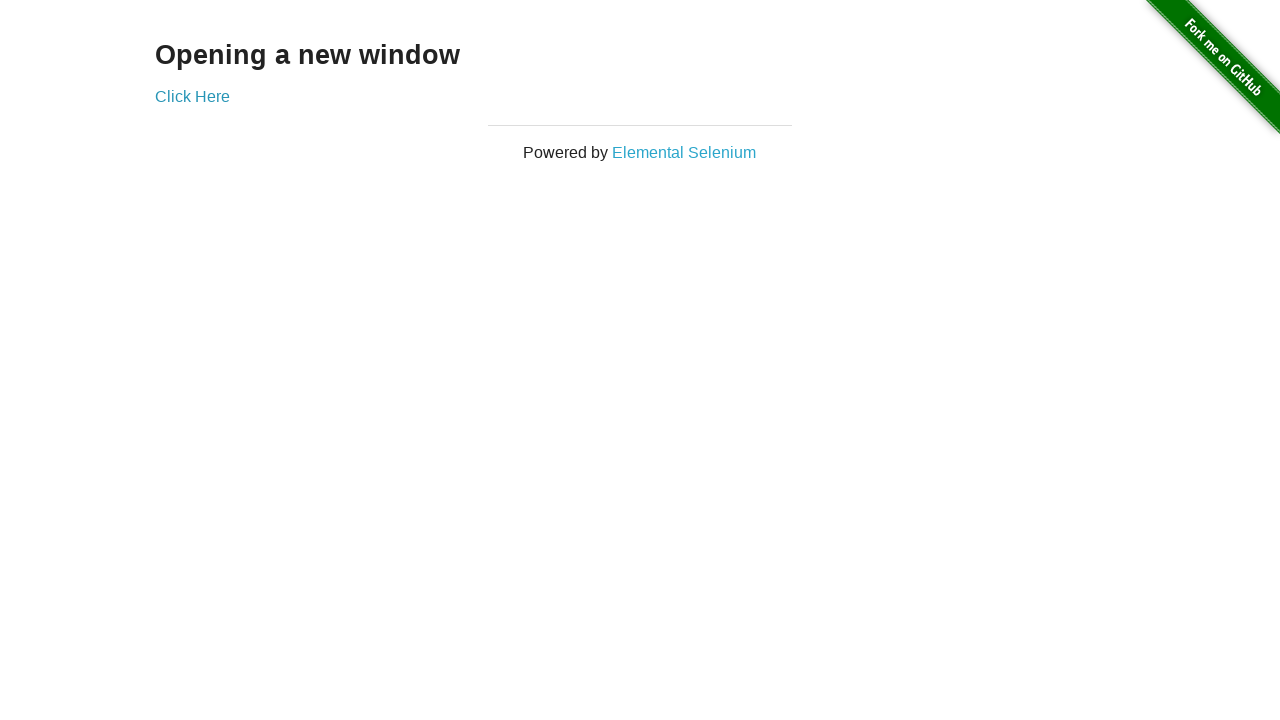